Navigates to Decrypt.co news page, scrolls to the bottom to trigger lazy loading, and verifies that news articles are displayed on the page.

Starting URL: https://decrypt.co/news

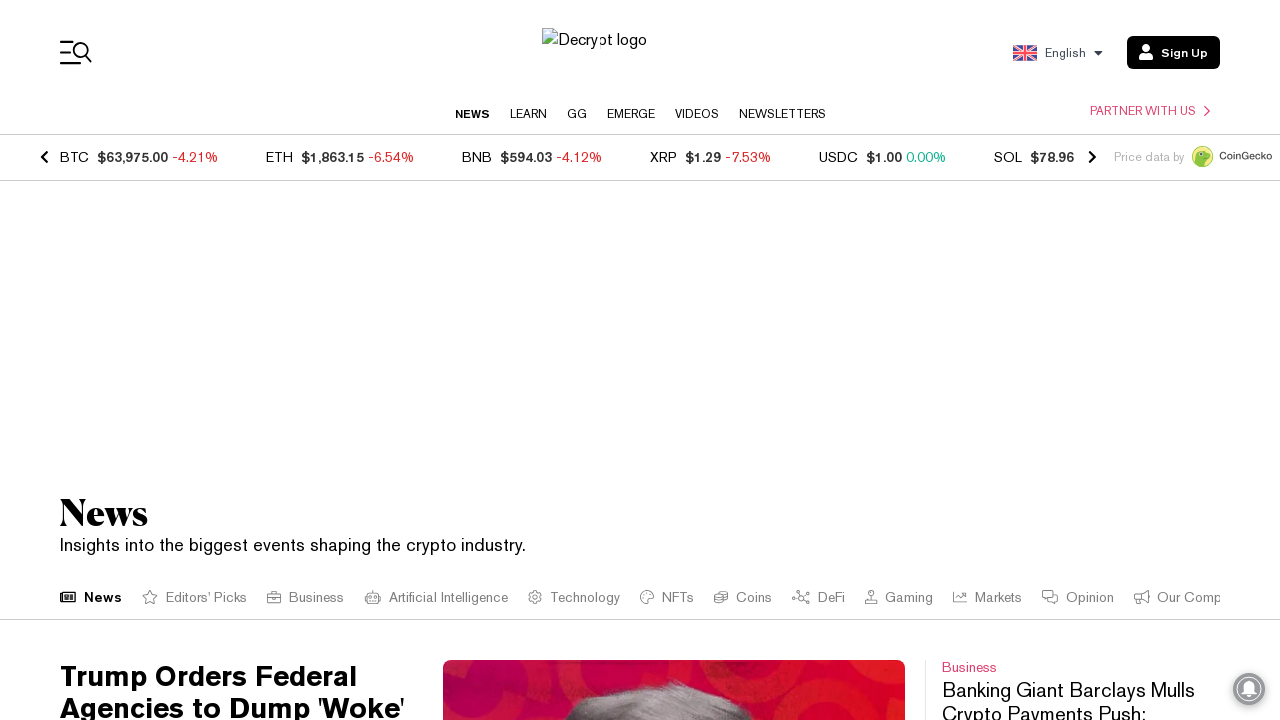

Scrolled to bottom of page to trigger lazy loading of news articles
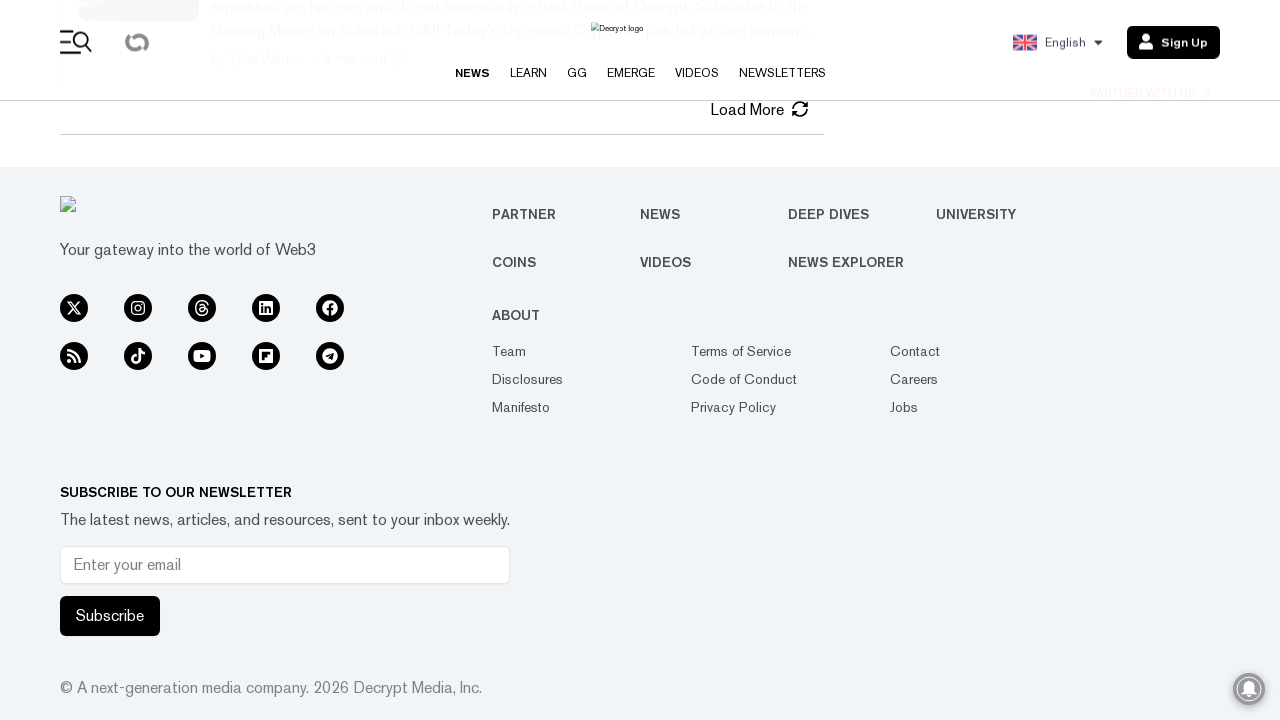

News article headers (h2) loaded on the page
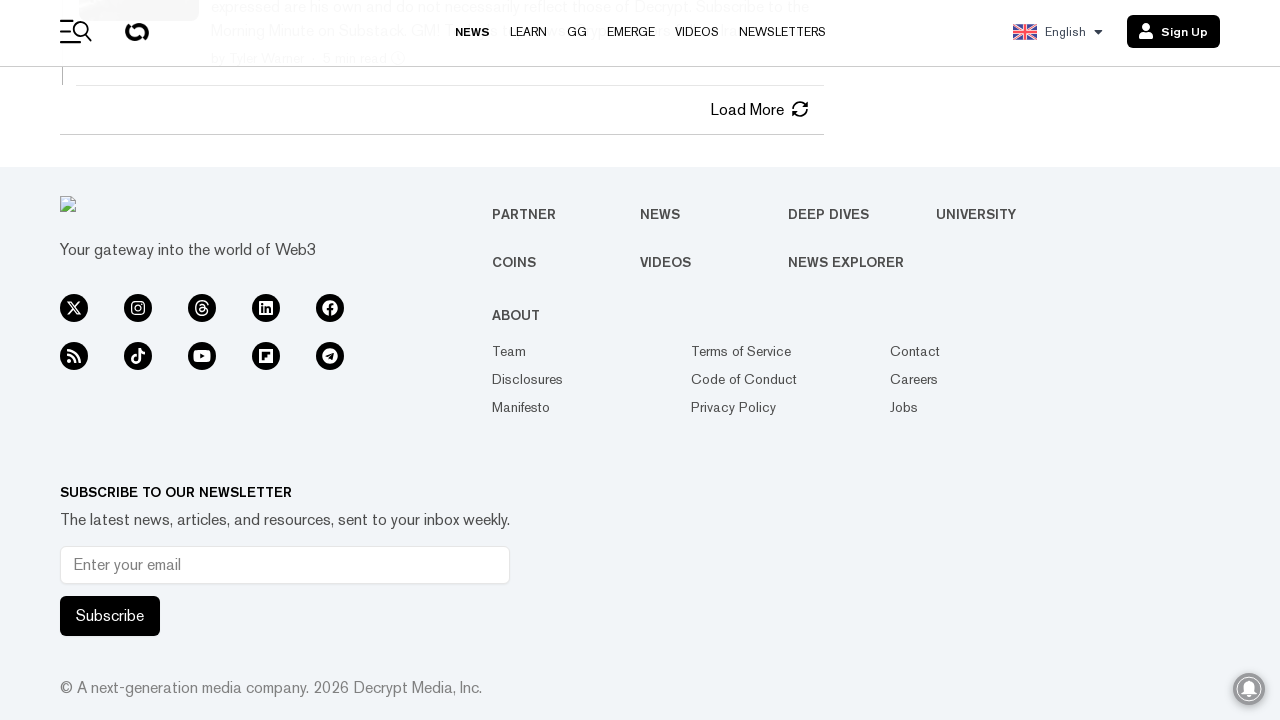

News article links verified to be present on the page
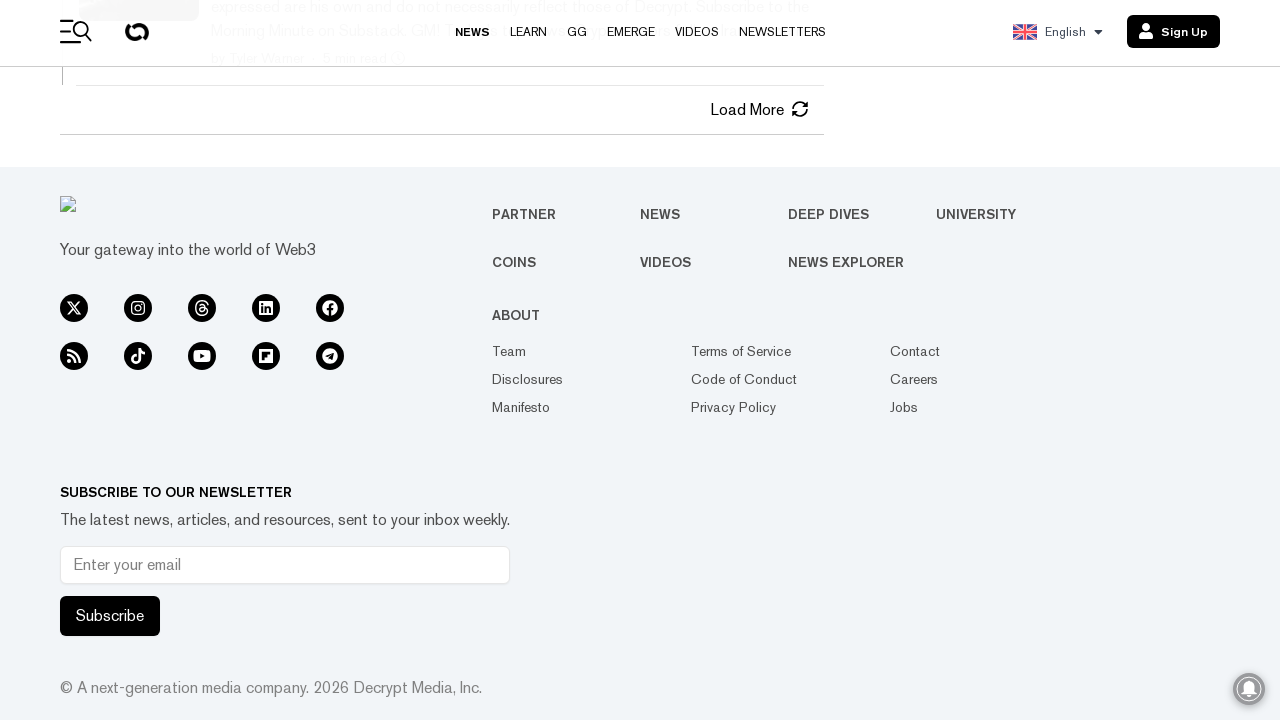

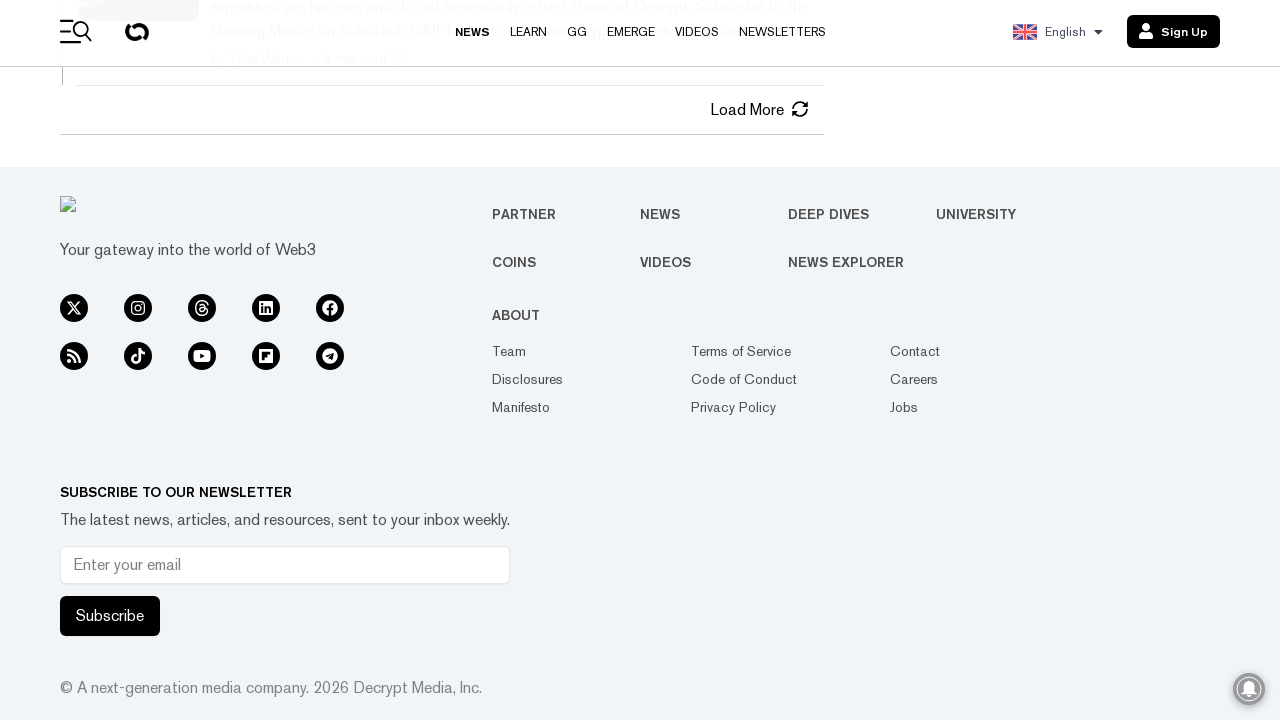